Tests JavaScript executor functionality by clicking a button, retrieving page title and domain, scrolling, and creating an alert

Starting URL: https://anhtester.com/

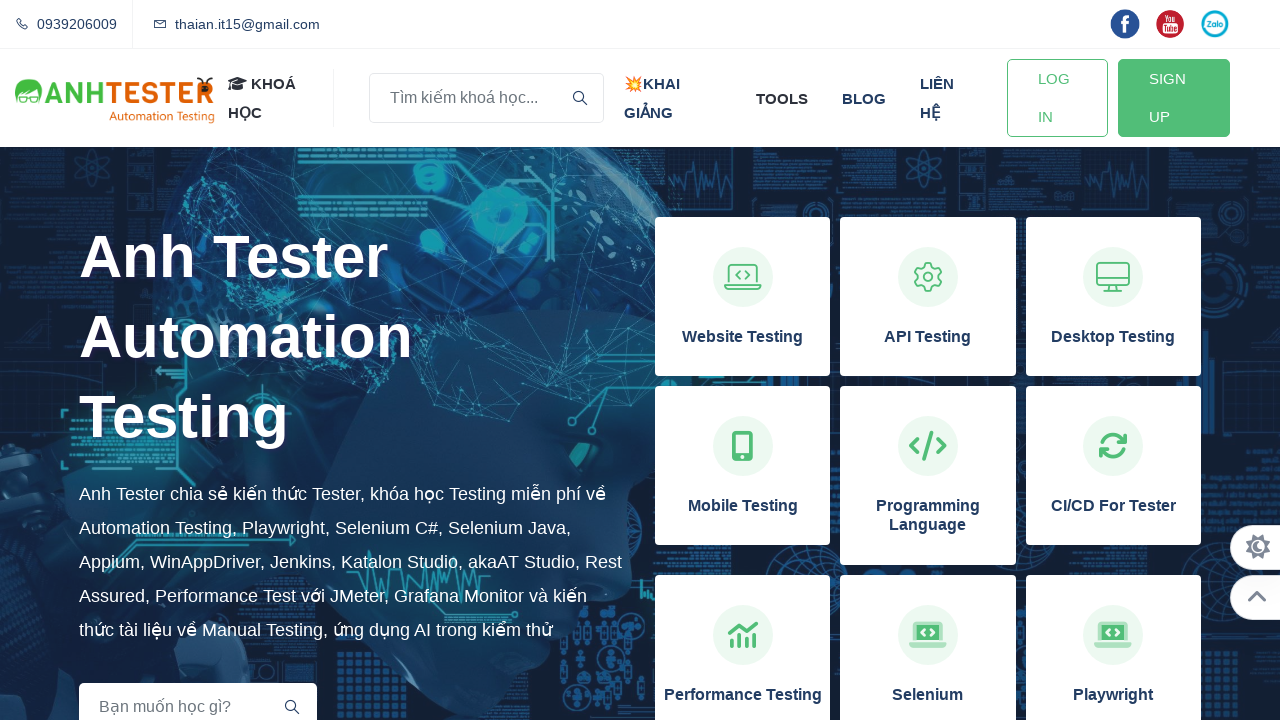

Clicked 'Website Testing' module using JavaScript executor
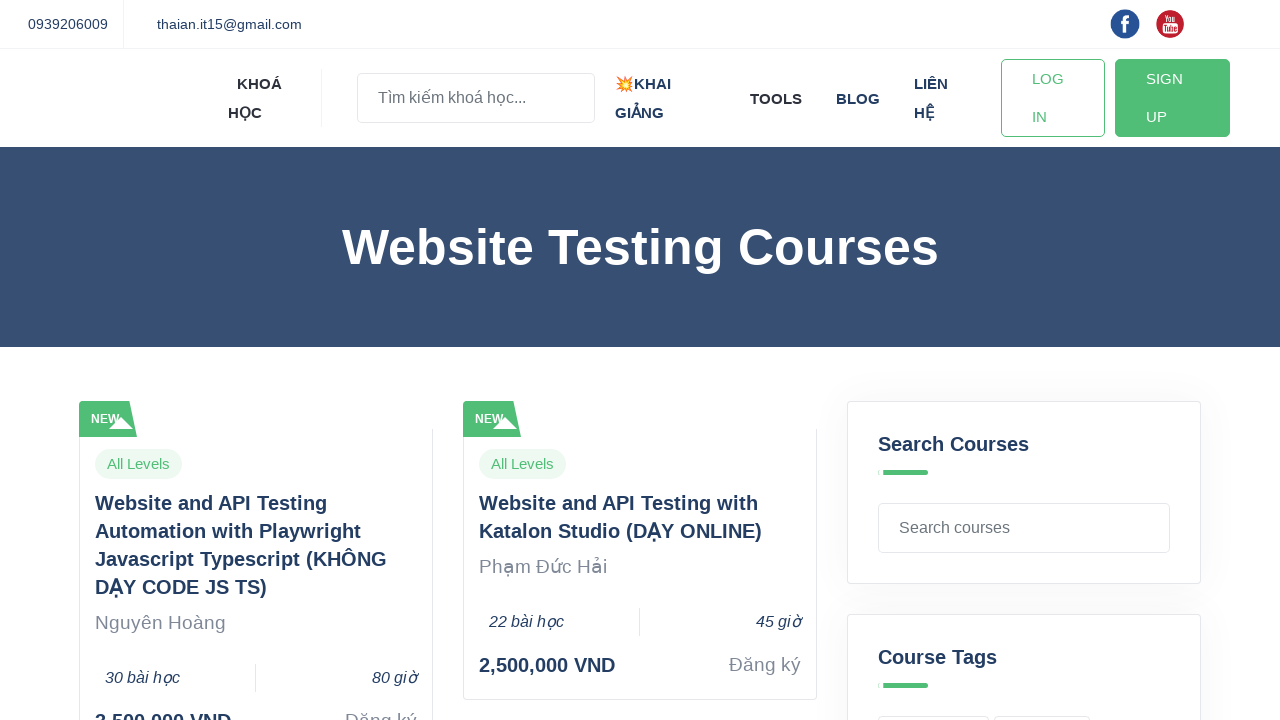

Retrieved page title: Website Automation Testing Courses | Anh Tester
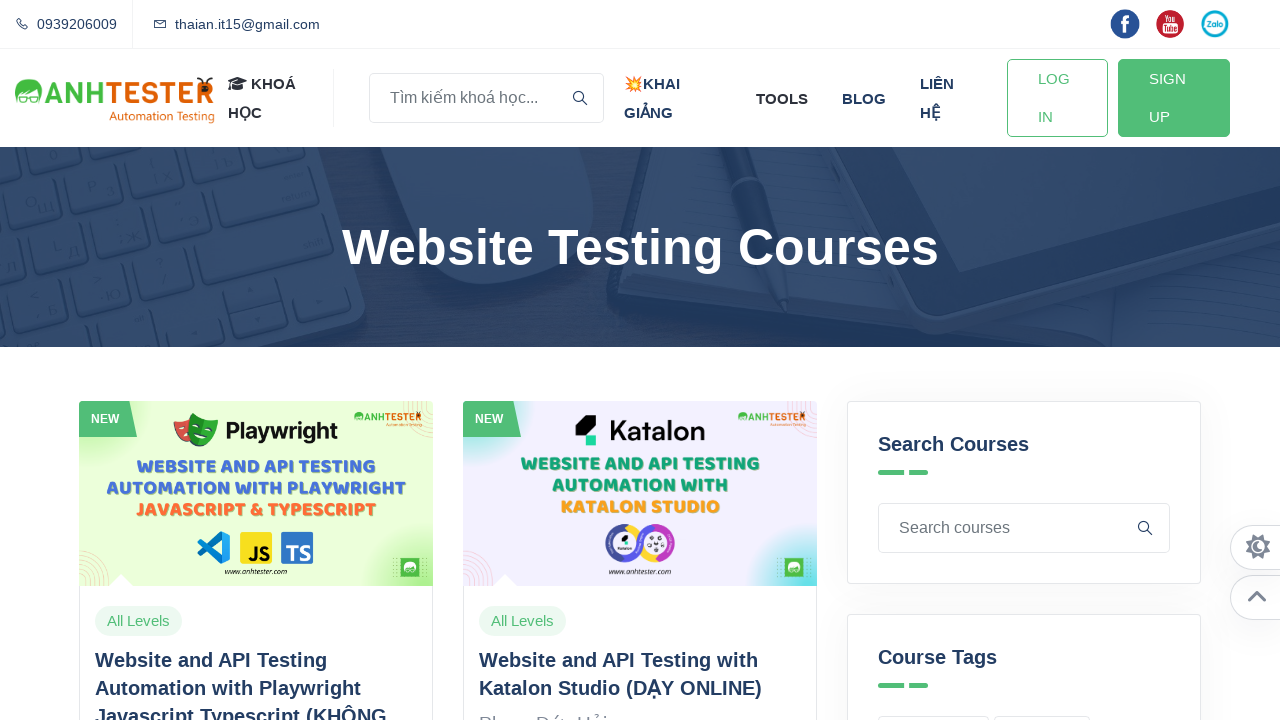

Retrieved domain name: anhtester.com
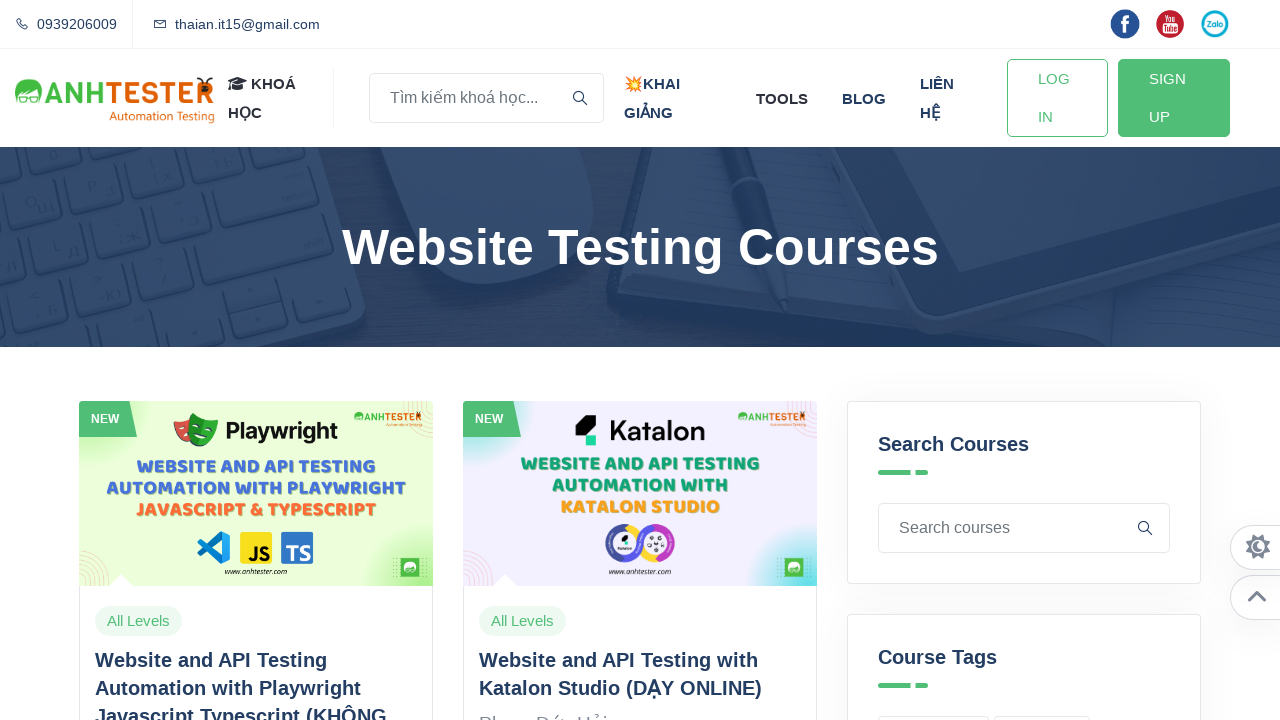

Scrolled down by 1500 pixels
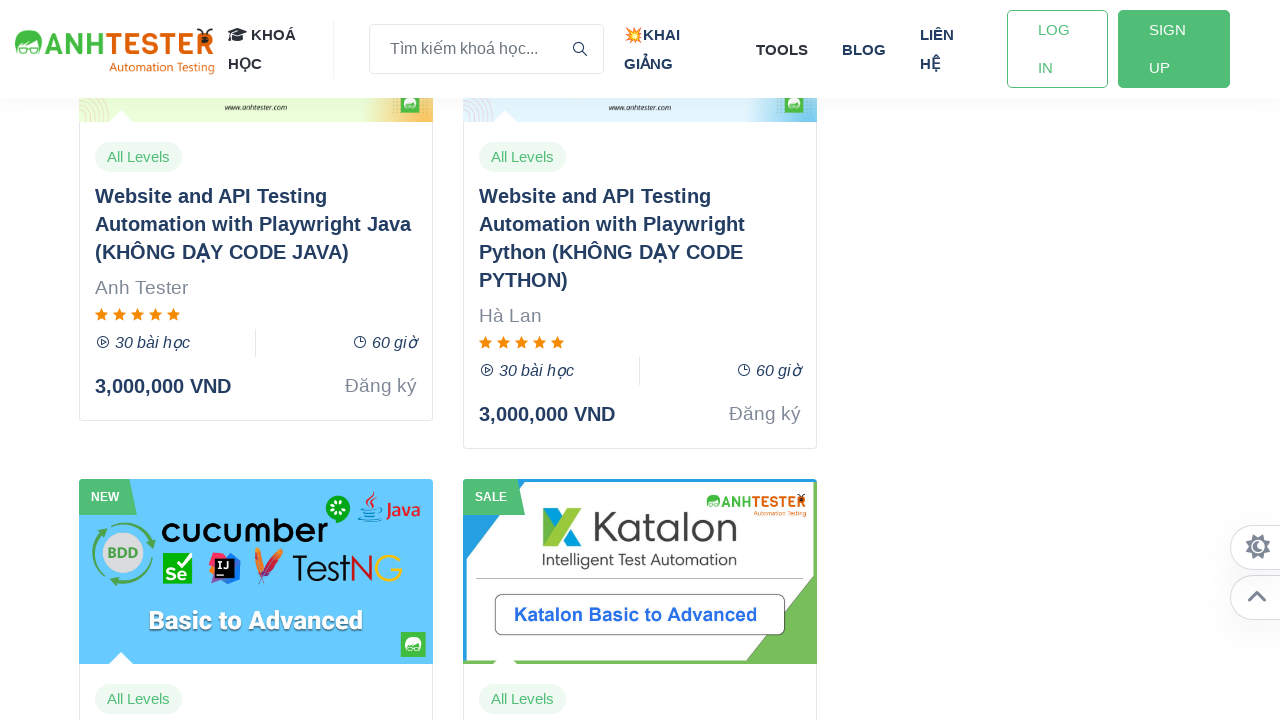

Created and accepted alert dialog with 'Successfully Logged In' message
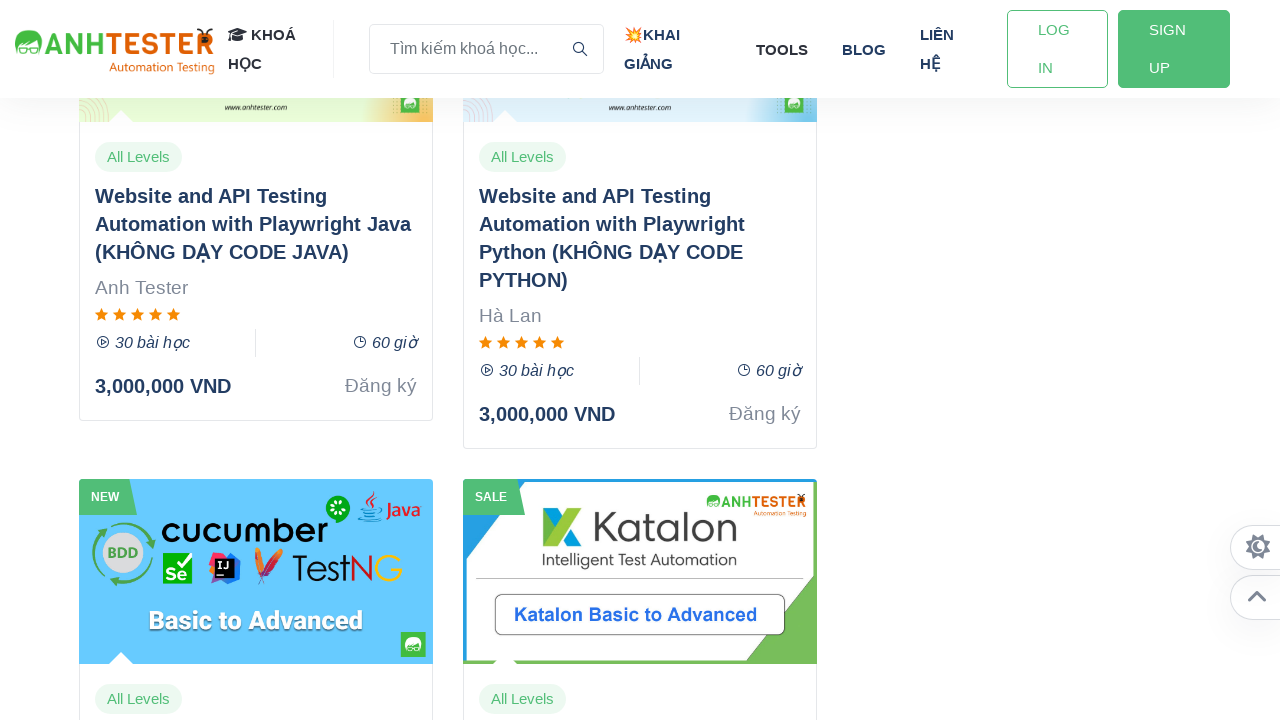

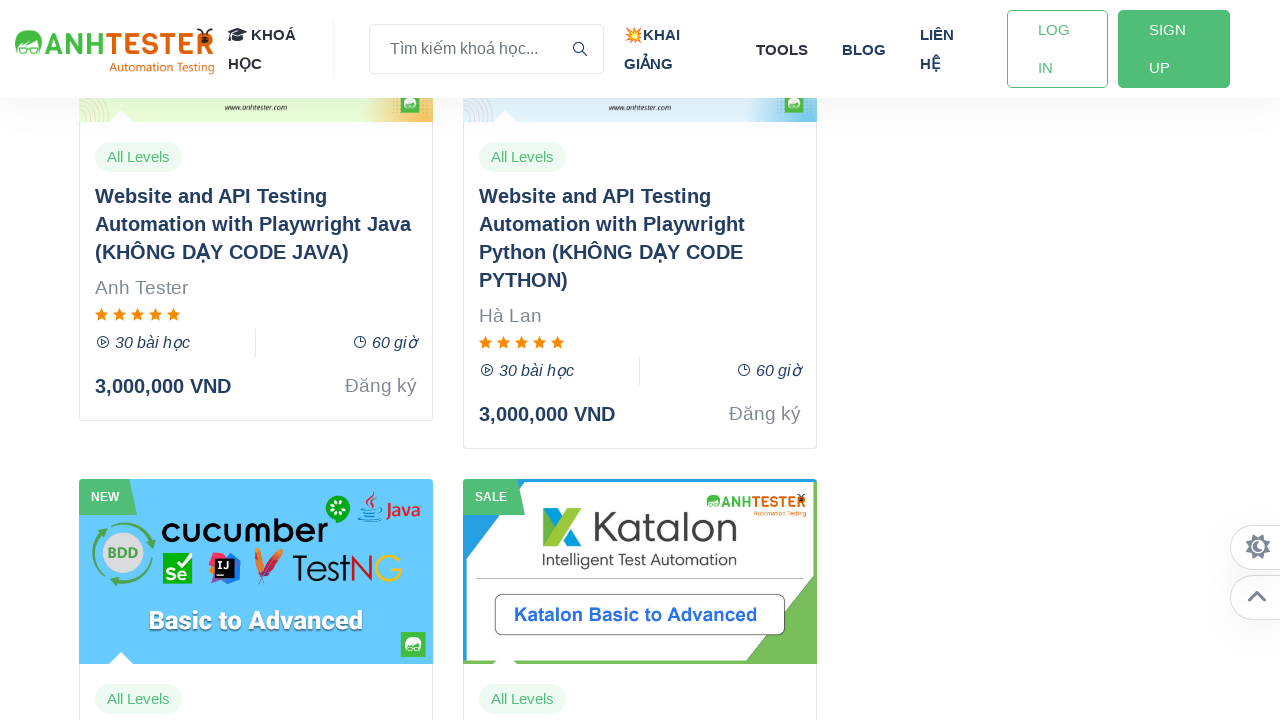